Tests various dropdown and form interaction patterns on a practice site including static dropdown selection, passenger count increment, dynamic location dropdowns, autocomplete fields, and checkbox interactions.

Starting URL: https://rahulshettyacademy.com/dropdownsPractise/

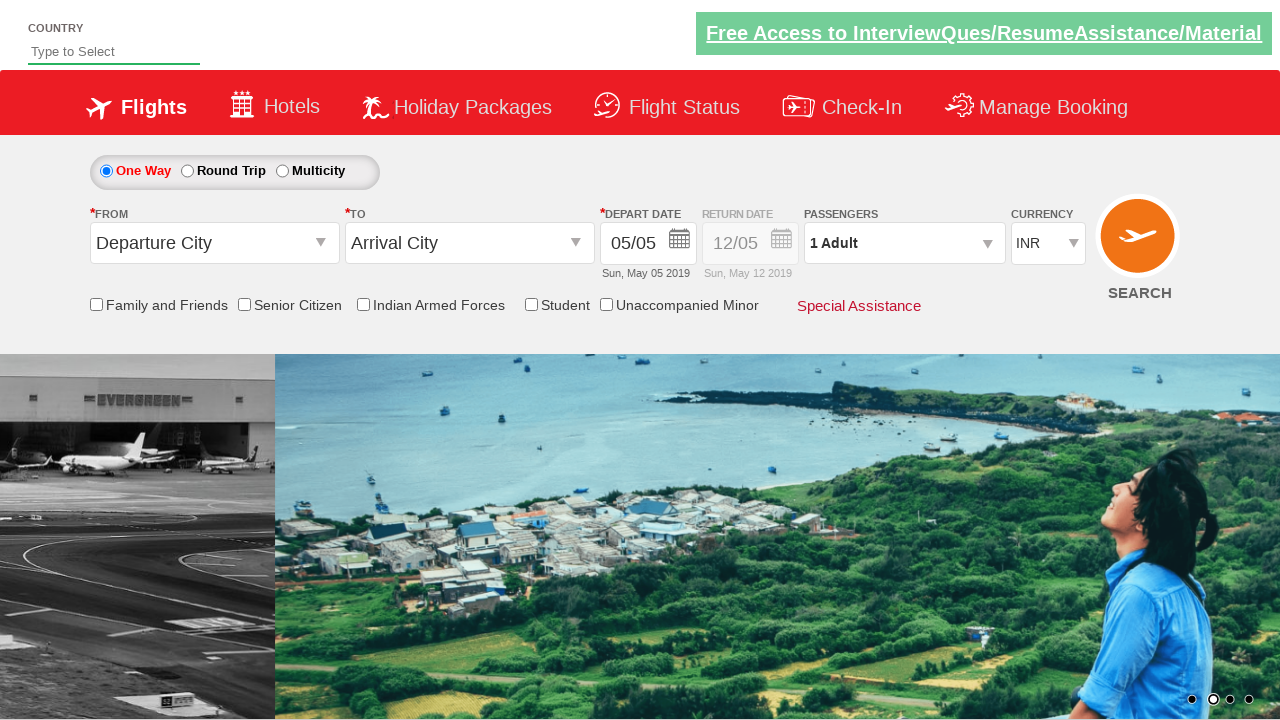

Selected currency option by index 3 in dropdown on #ctl00_mainContent_DropDownListCurrency
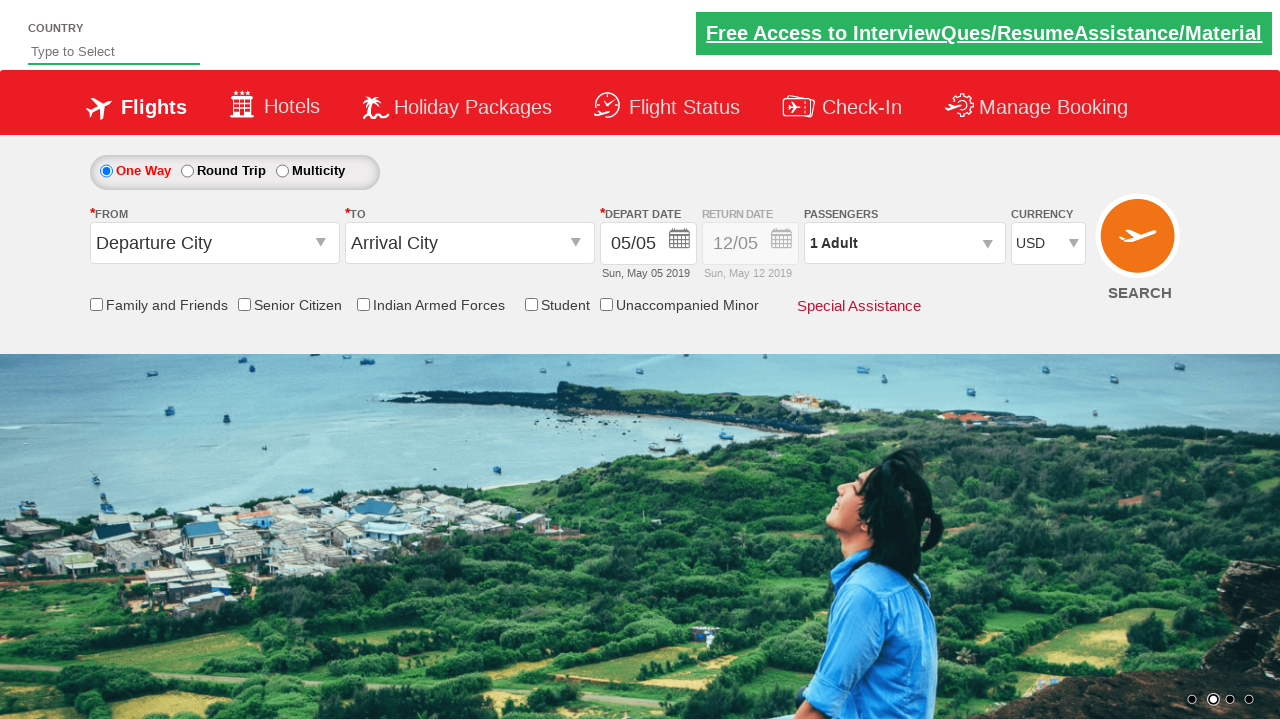

Selected AED currency option by label on #ctl00_mainContent_DropDownListCurrency
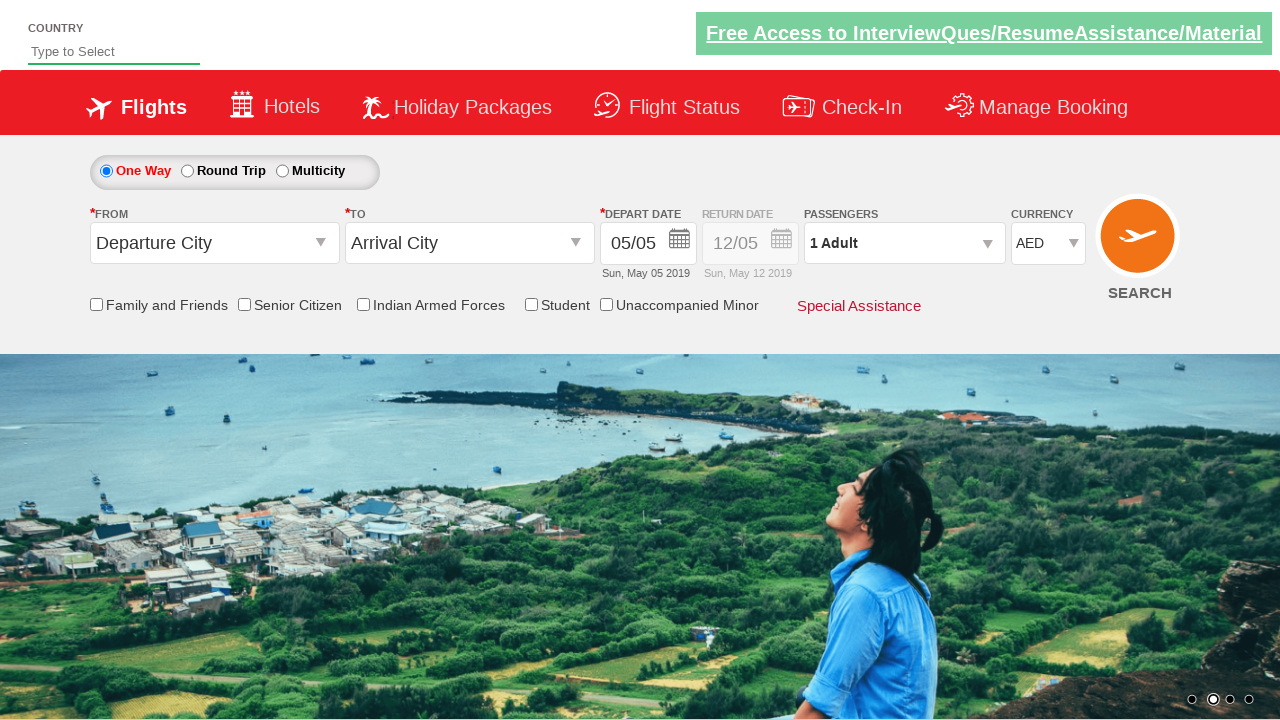

Selected INR currency option by value on #ctl00_mainContent_DropDownListCurrency
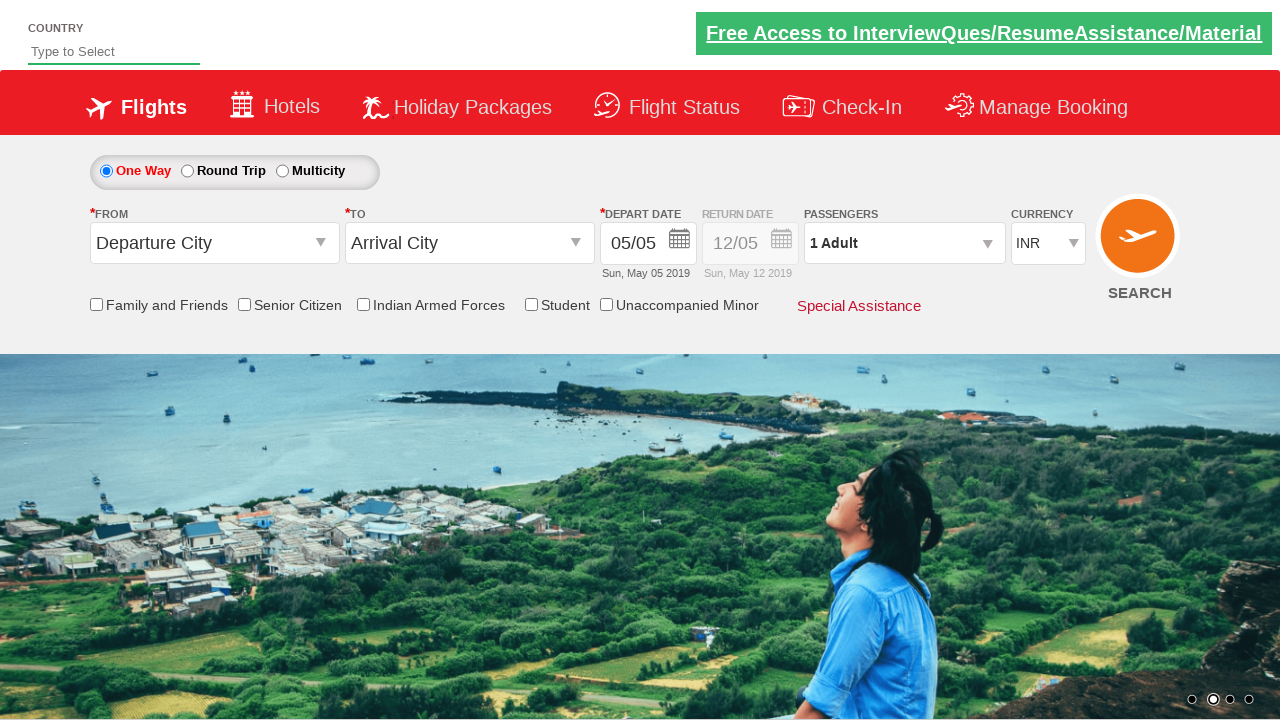

Clicked on passenger info dropdown to open it at (904, 243) on #divpaxinfo
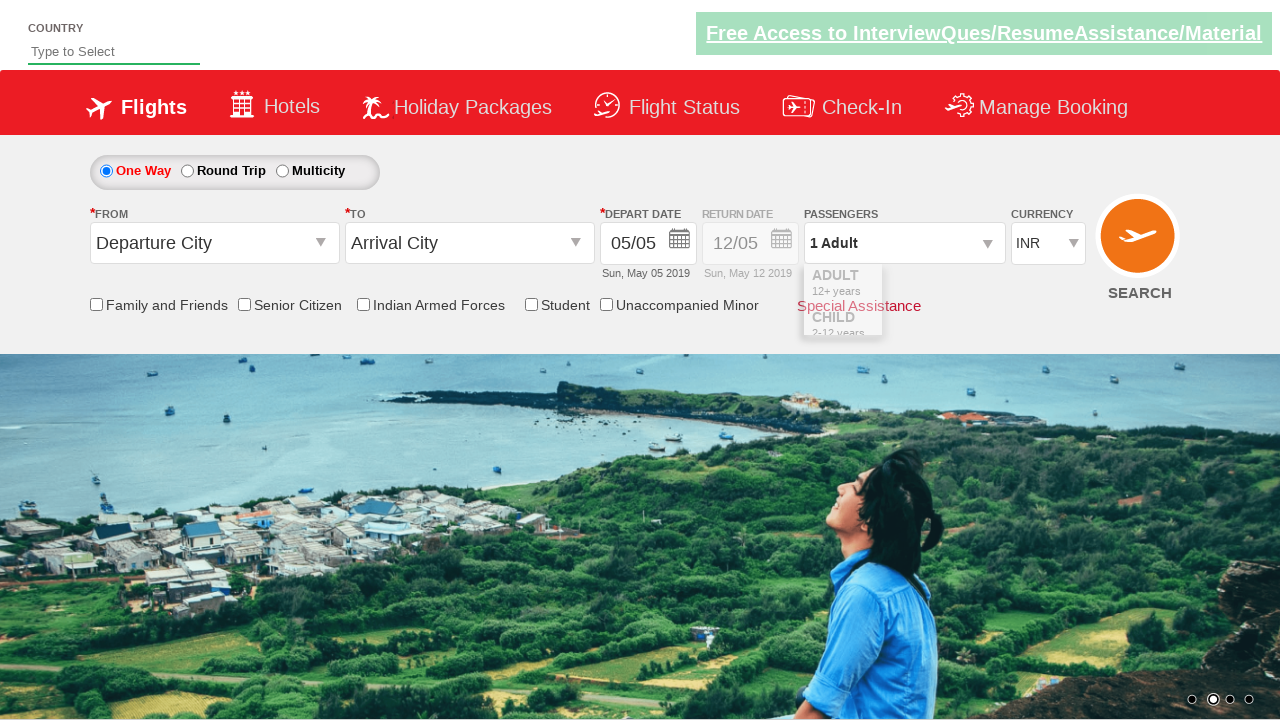

Waited for passenger dropdown to fully load
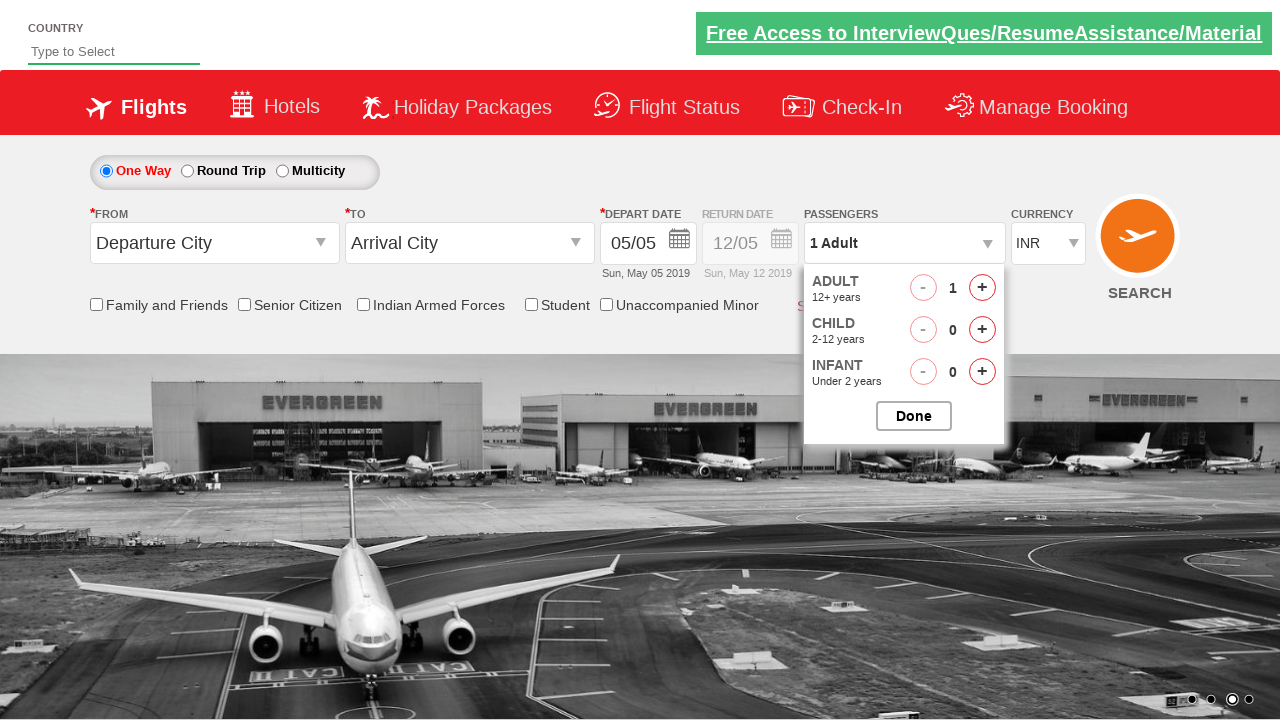

Incremented adult passenger count (iteration 1 of 5) at (982, 288) on #hrefIncAdt
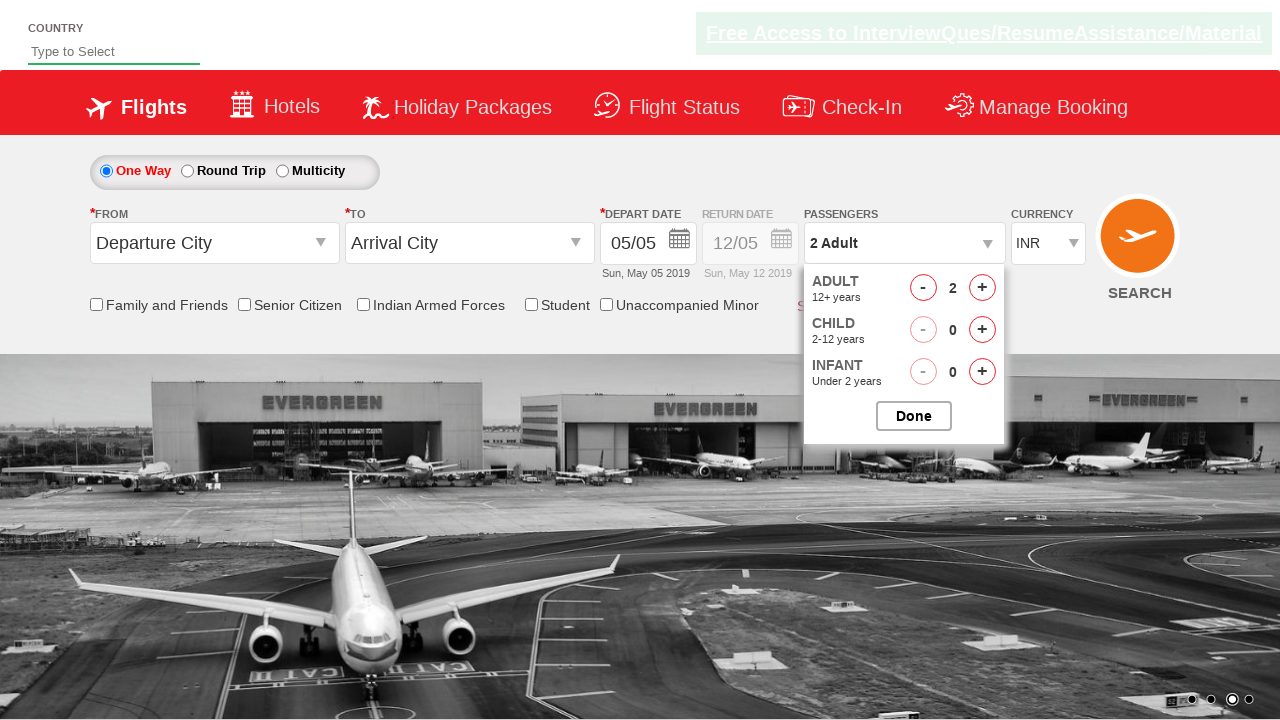

Incremented adult passenger count (iteration 2 of 5) at (982, 288) on #hrefIncAdt
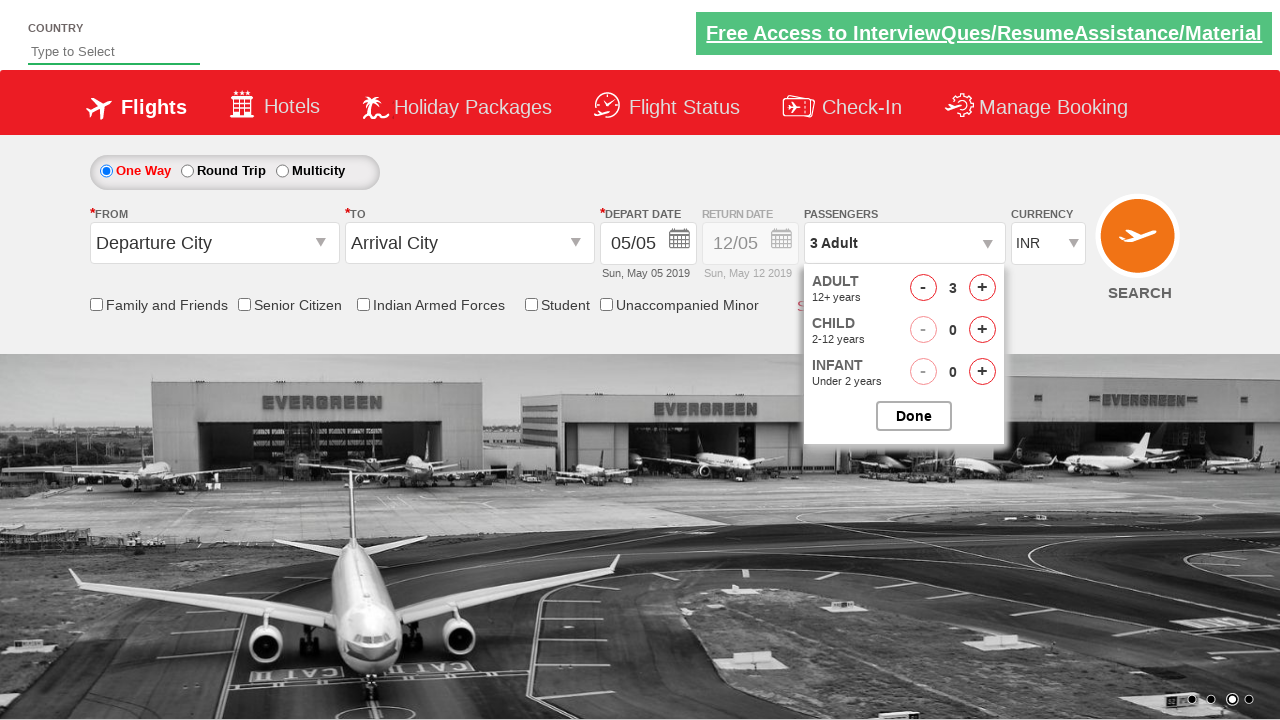

Incremented adult passenger count (iteration 3 of 5) at (982, 288) on #hrefIncAdt
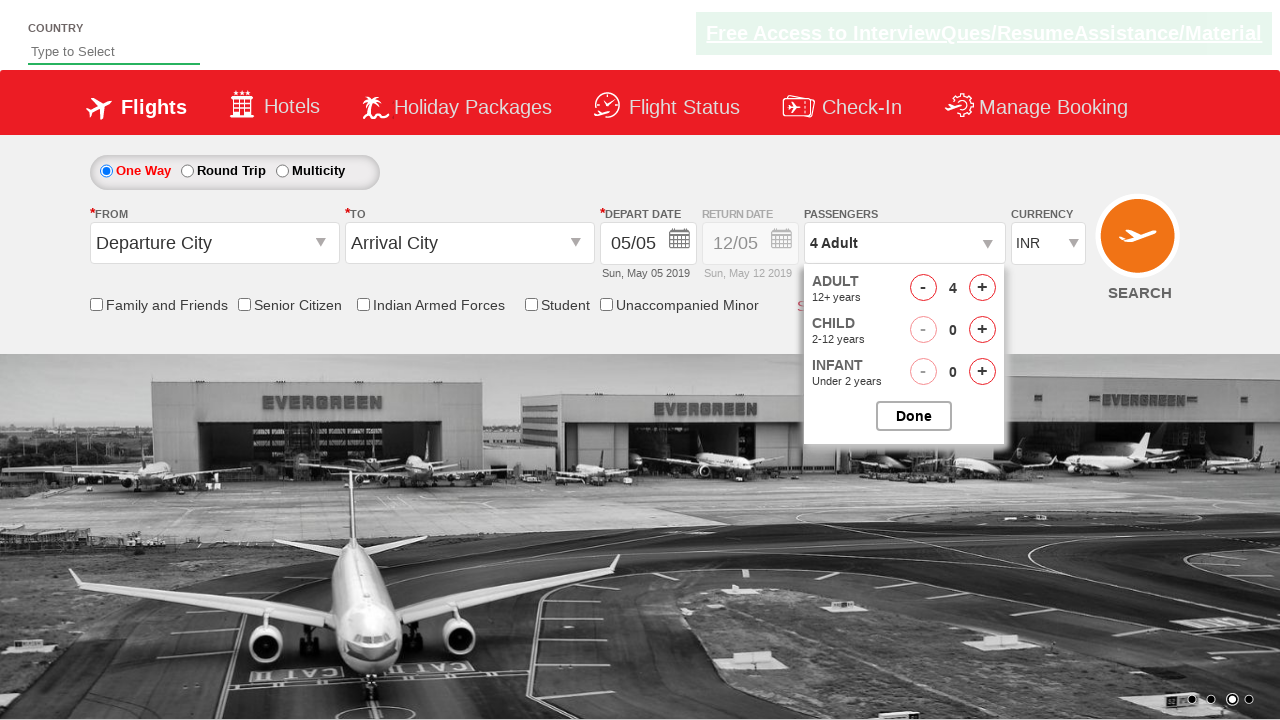

Incremented adult passenger count (iteration 4 of 5) at (982, 288) on #hrefIncAdt
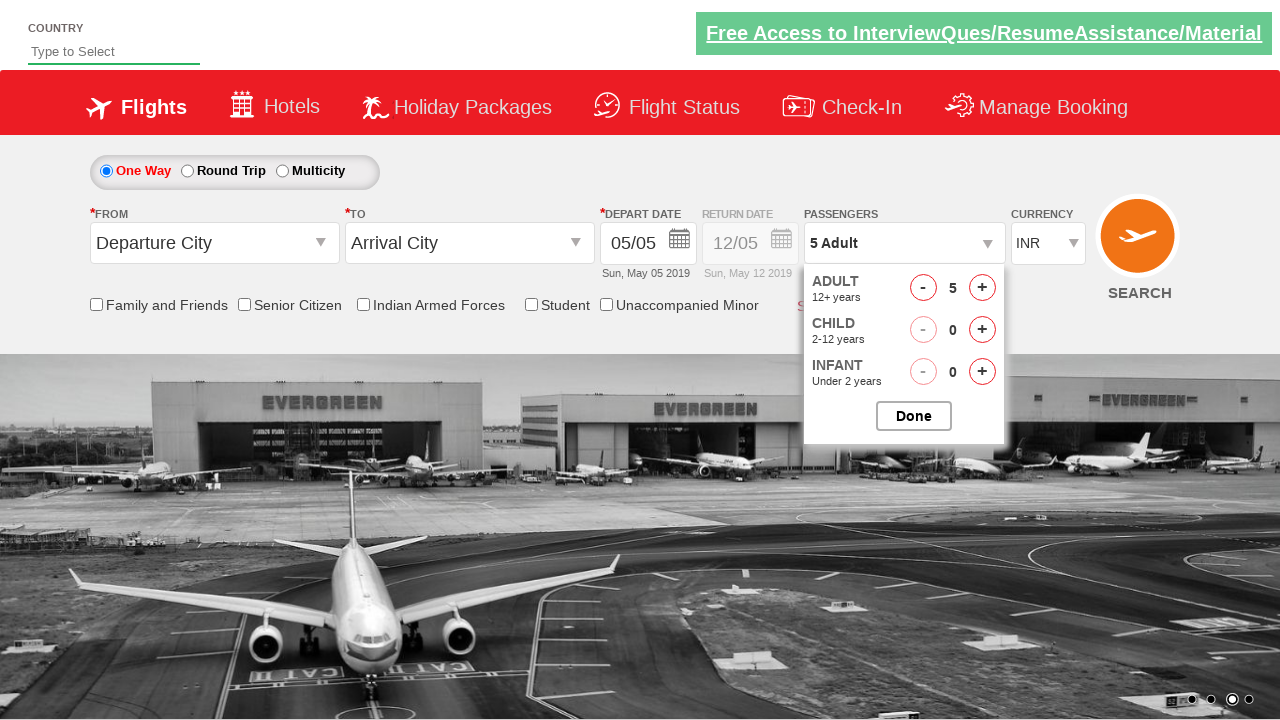

Incremented adult passenger count (iteration 5 of 5) at (982, 288) on #hrefIncAdt
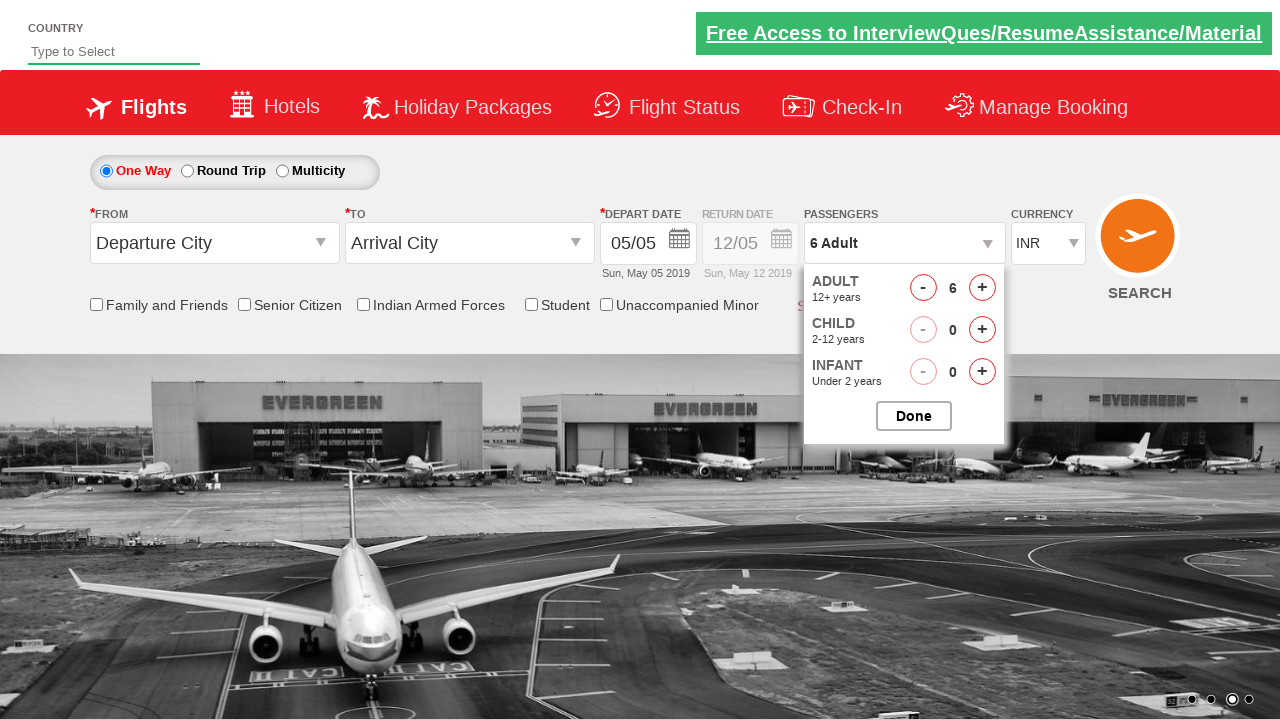

Closed passenger selection dropdown at (914, 416) on #btnclosepaxoption
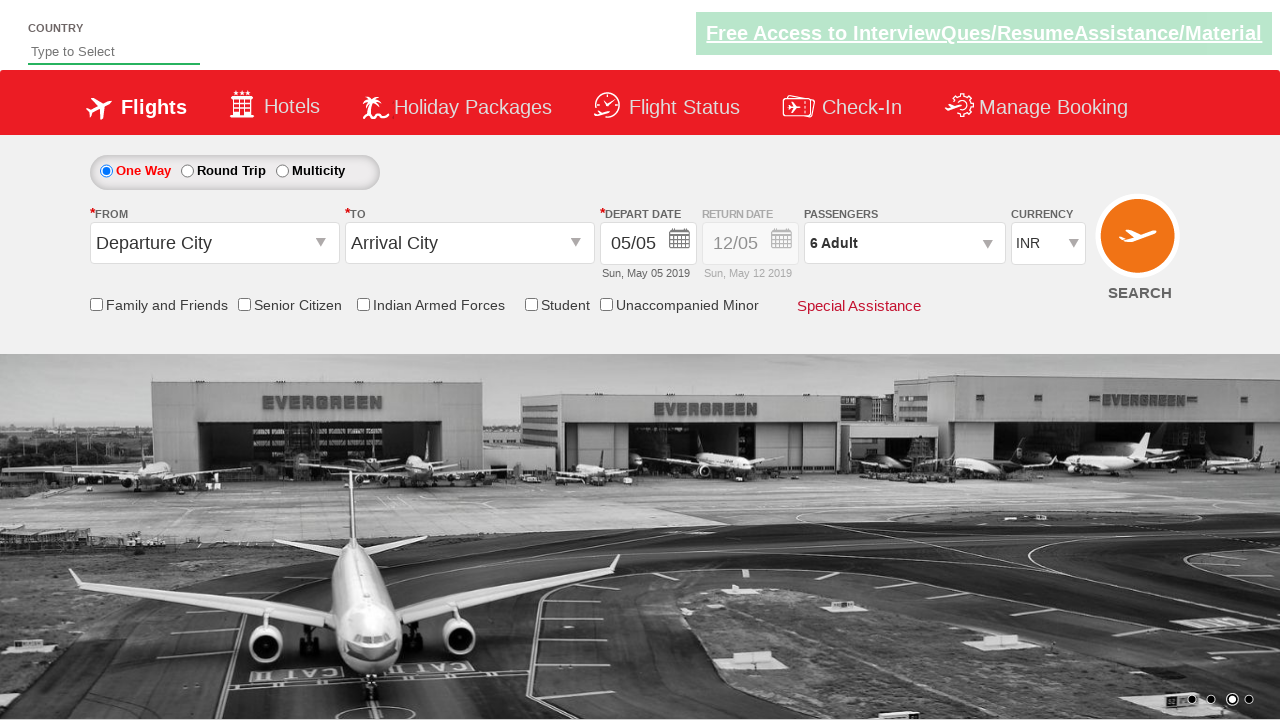

Clicked on origin station dropdown to open it at (323, 244) on #ctl00_mainContent_ddl_originStation1_CTXTaction
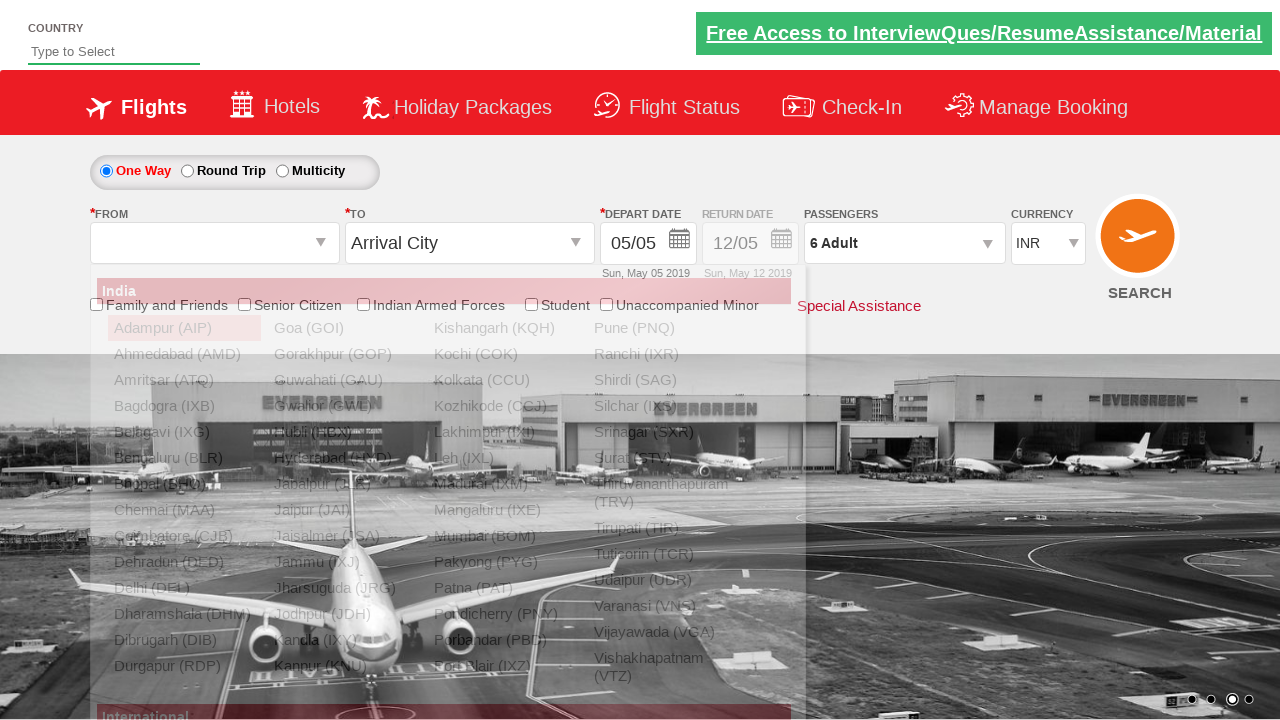

Waited for origin station dropdown options to load
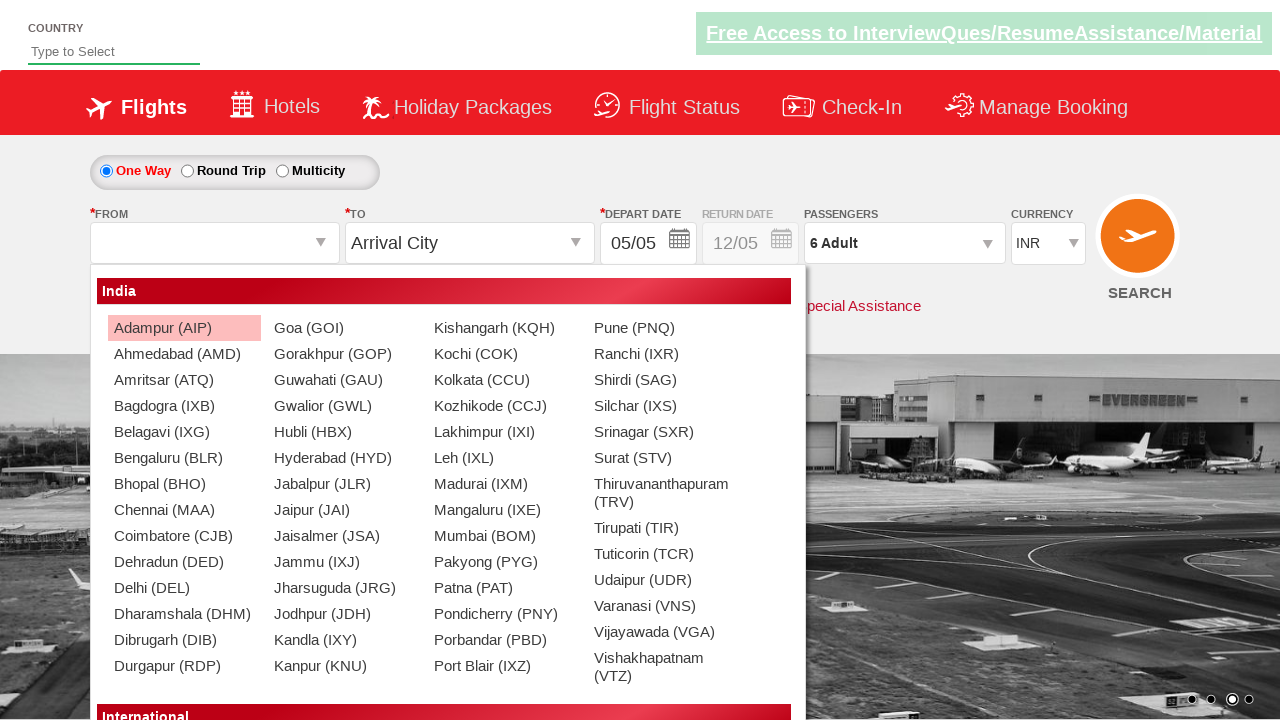

Selected AMD as origin station at (184, 354) on a[value='AMD']
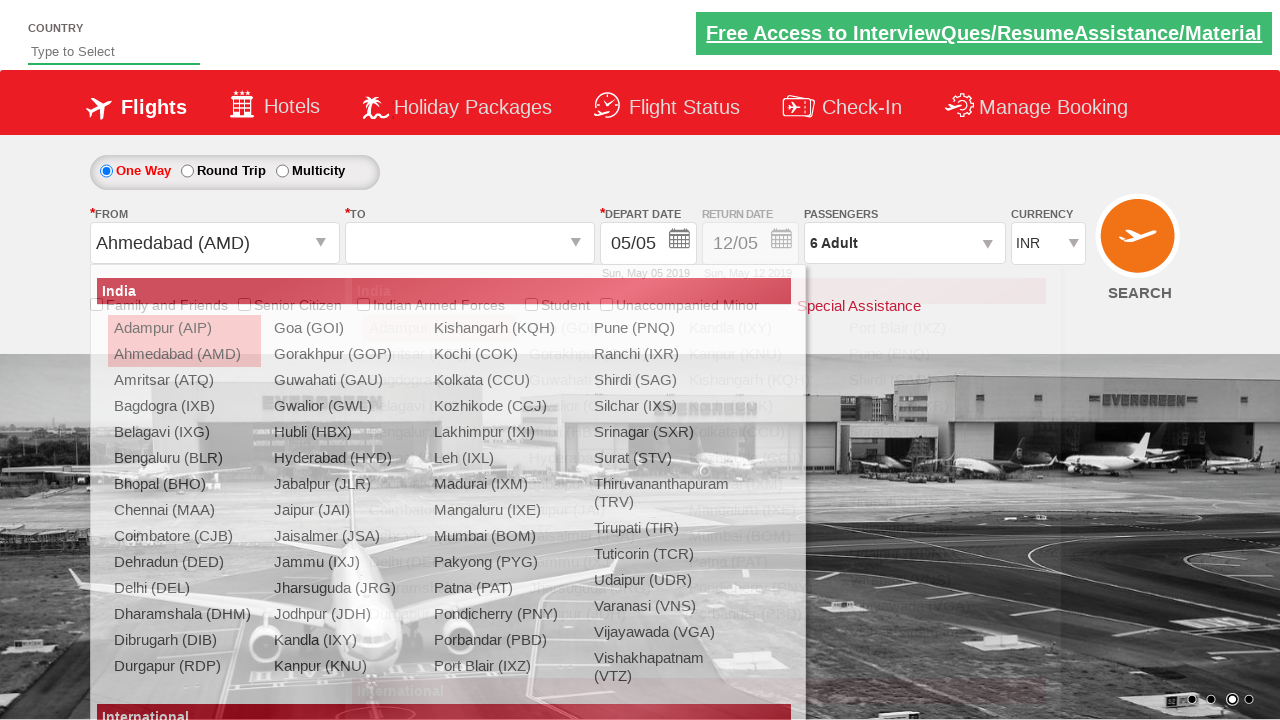

Waited for destination station dropdown to load
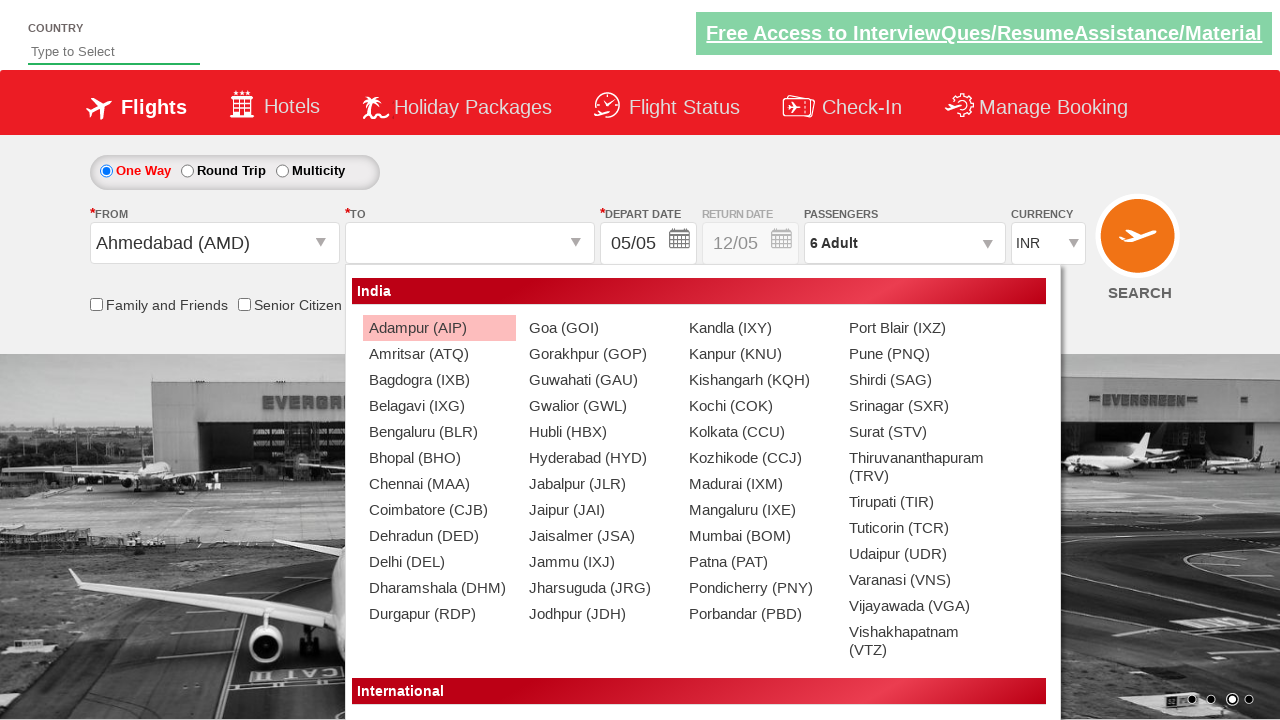

Selected JLR as destination station at (599, 484) on xpath=//div[@id='ctl00_mainContent_ddl_destinationStation1_CTNR']//a[@value='JLR
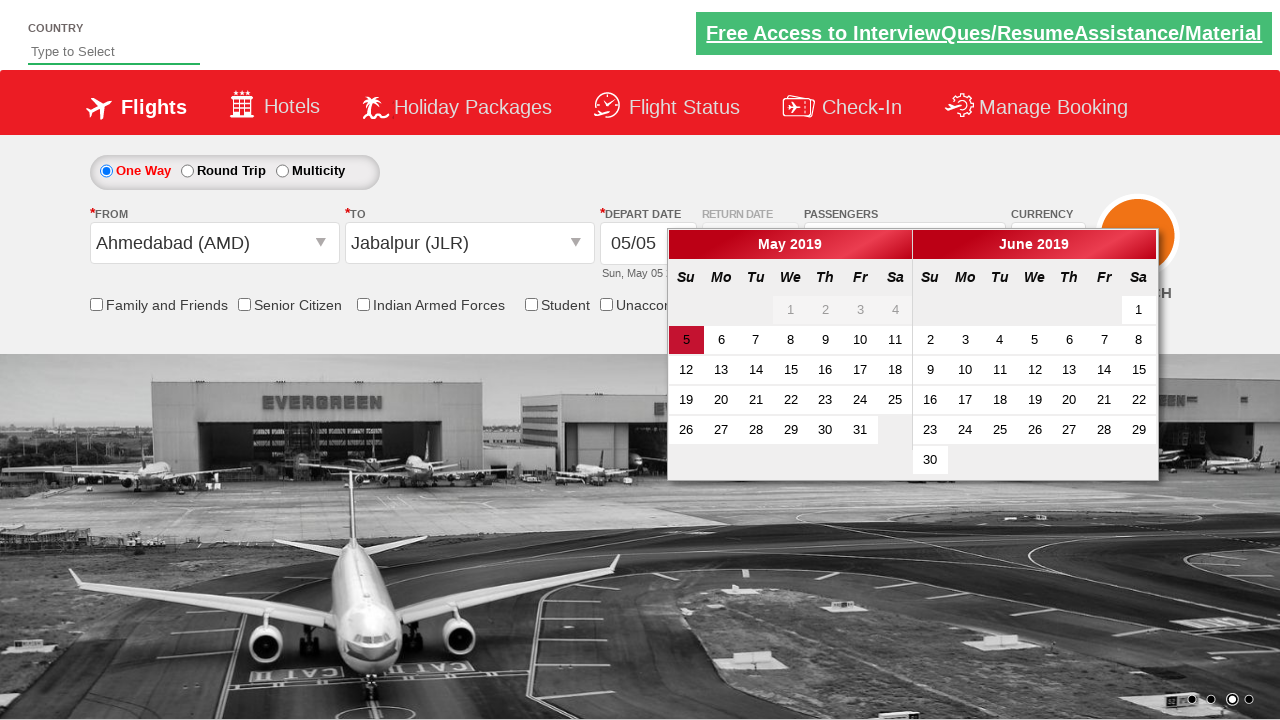

Typed 'ind' into autocomplete search field on #autosuggest
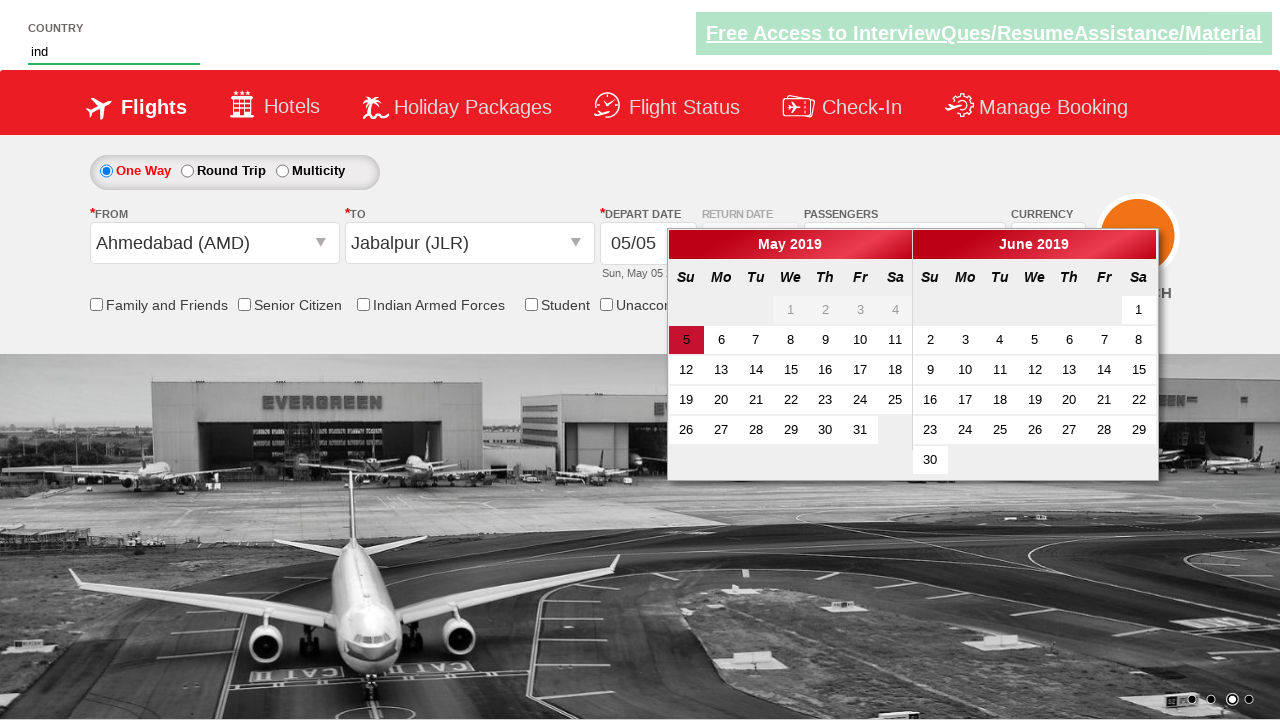

Waited for autocomplete suggestions to appear
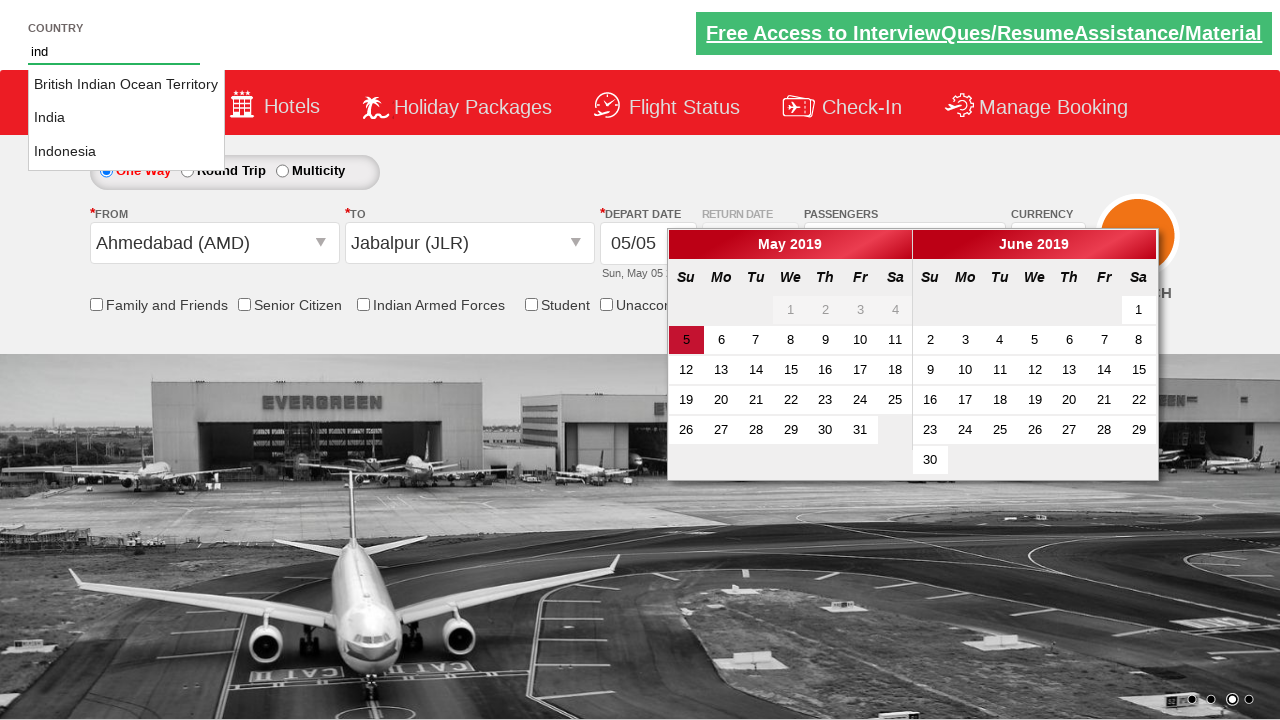

Found and clicked 'India' option from autocomplete suggestions (item 1) at (126, 118) on li.ui-menu-item a >> nth=1
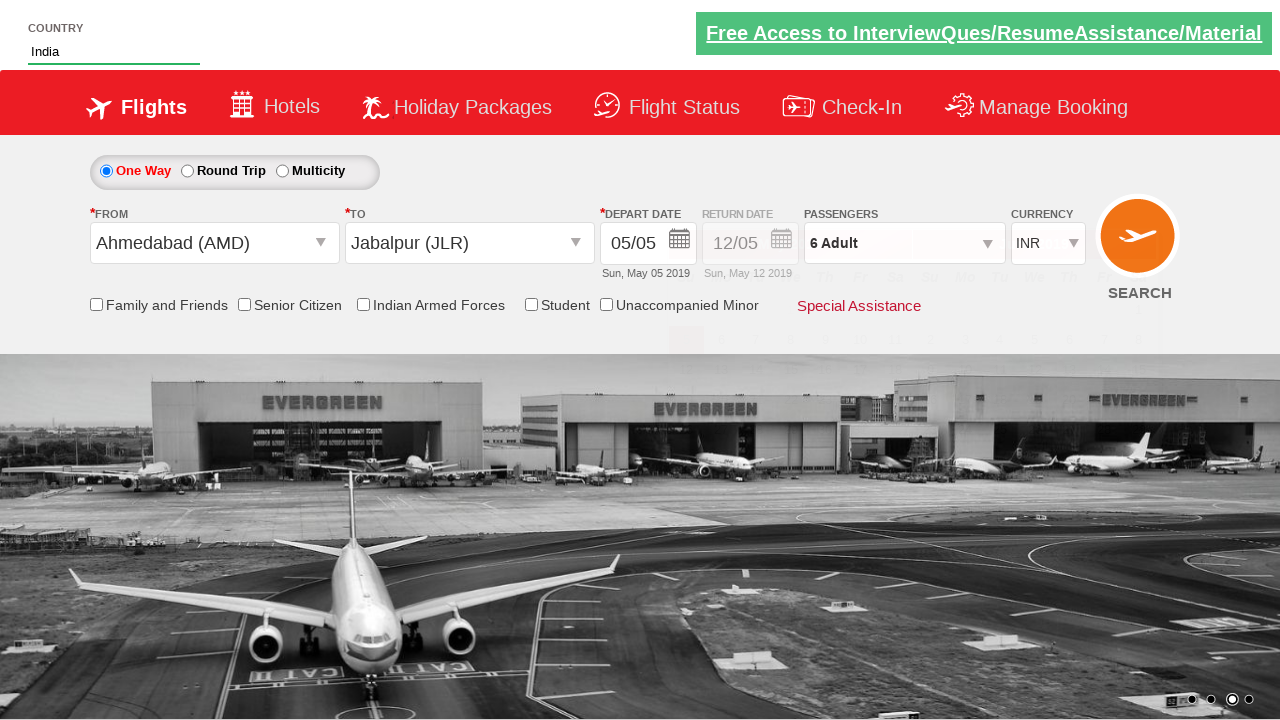

Clicked senior citizen discount checkbox at (244, 304) on [id*='SeniorCitizenDiscount']
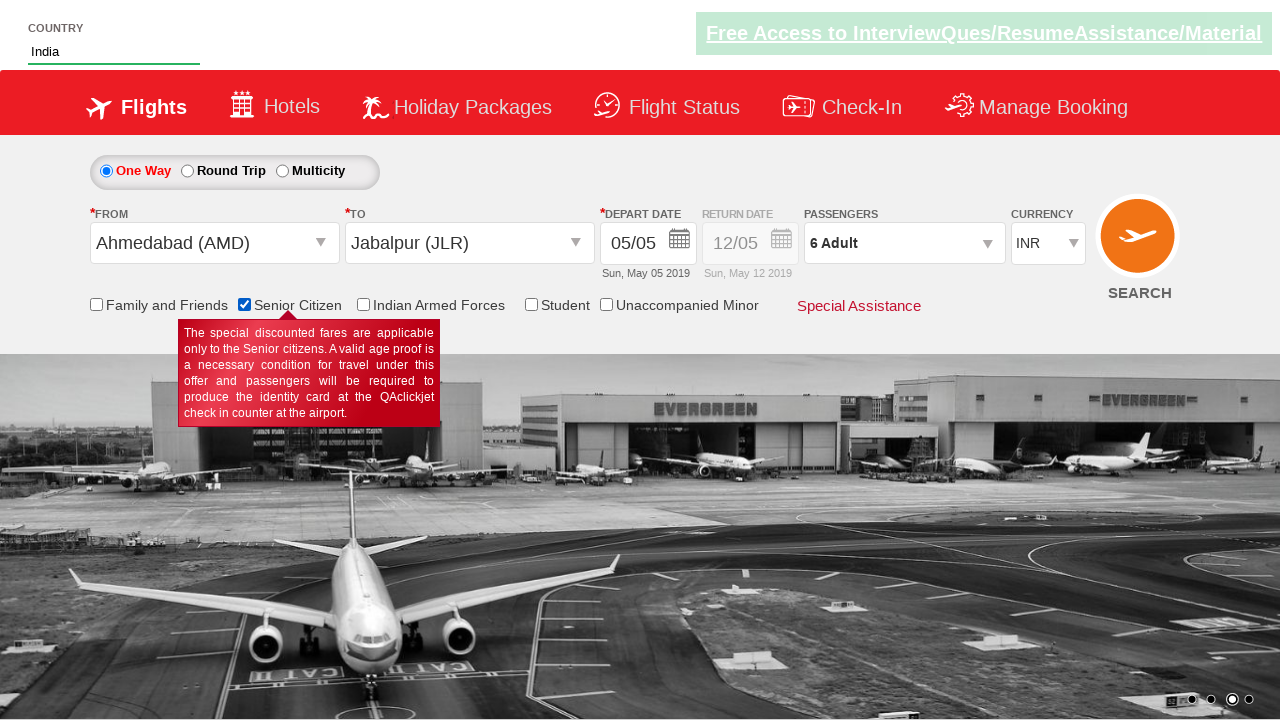

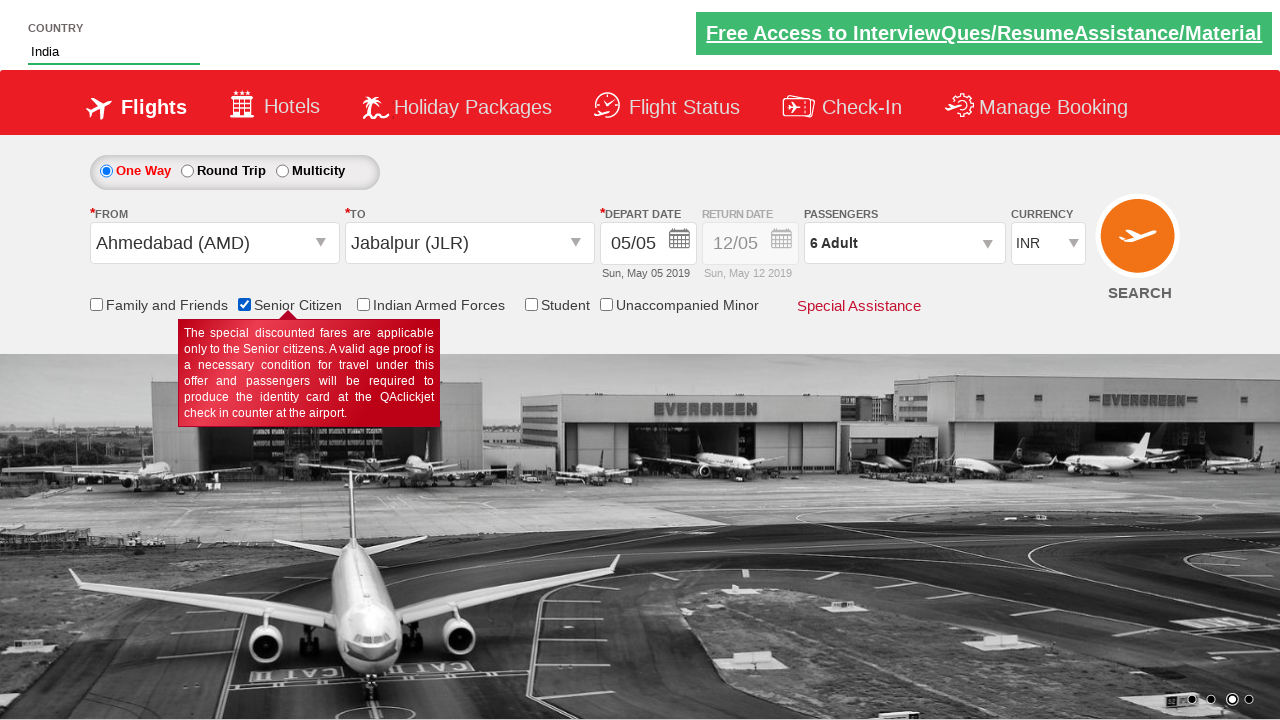